Tests simple alert handling by triggering an alert dialog and accepting it

Starting URL: https://demoqa.com/alerts

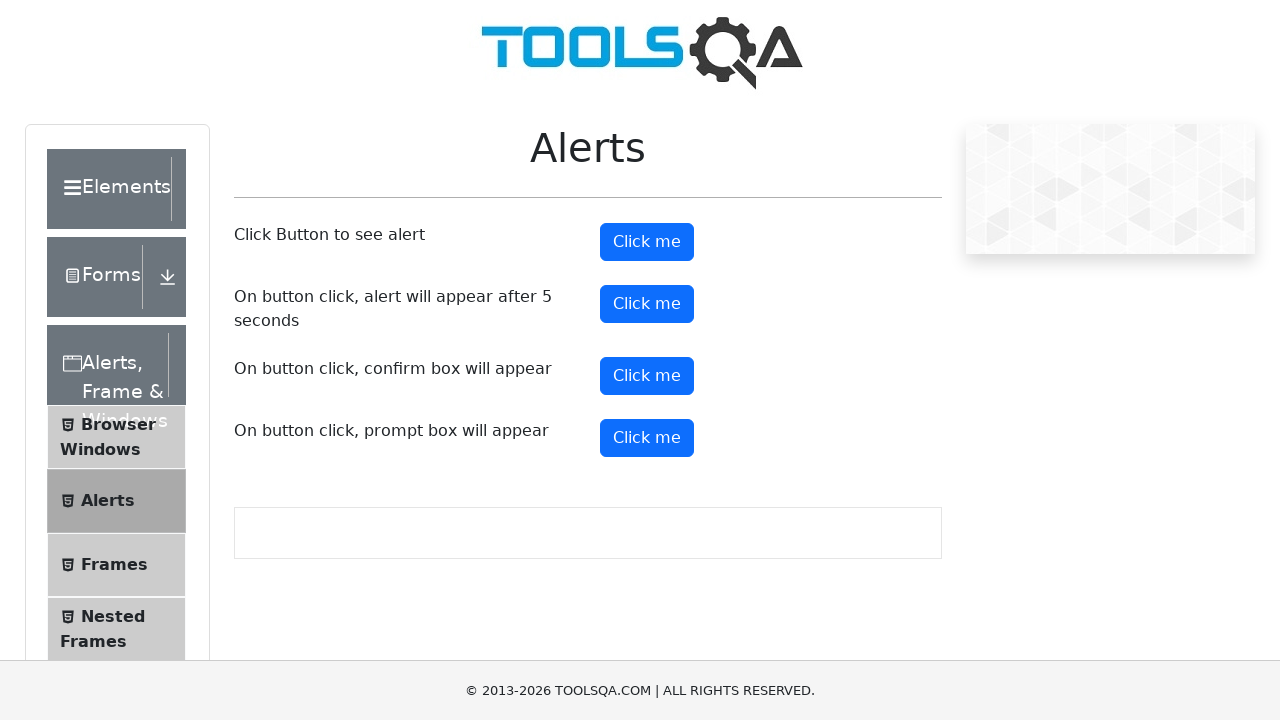

Clicked alert button to trigger alert dialog at (647, 242) on #alertButton
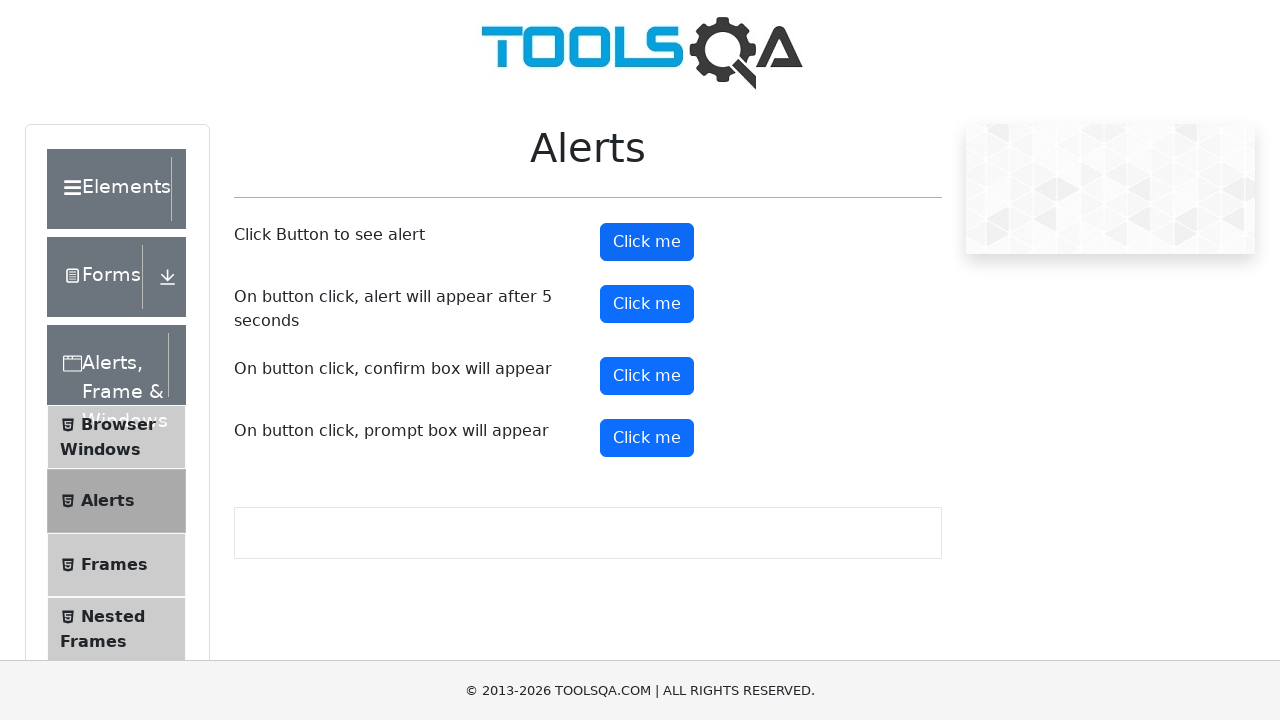

Set up dialog handler to accept alerts
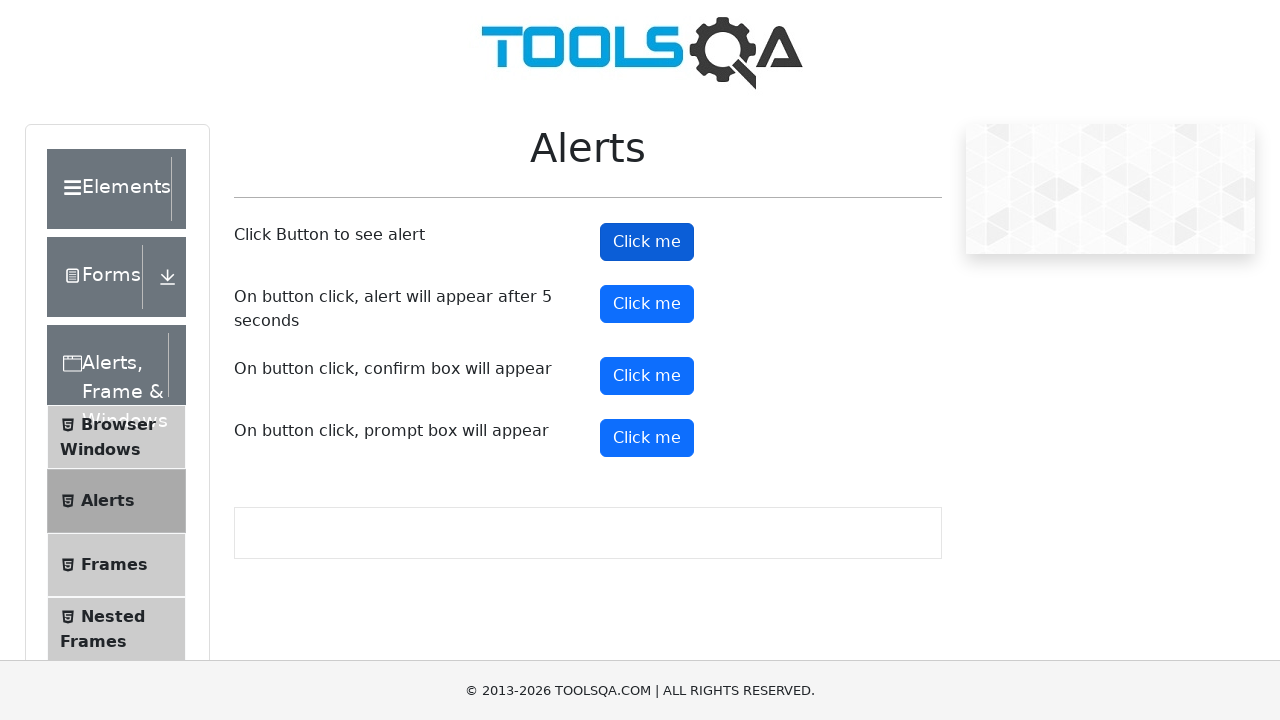

Clicked alert button again to verify alert handling at (647, 242) on #alertButton
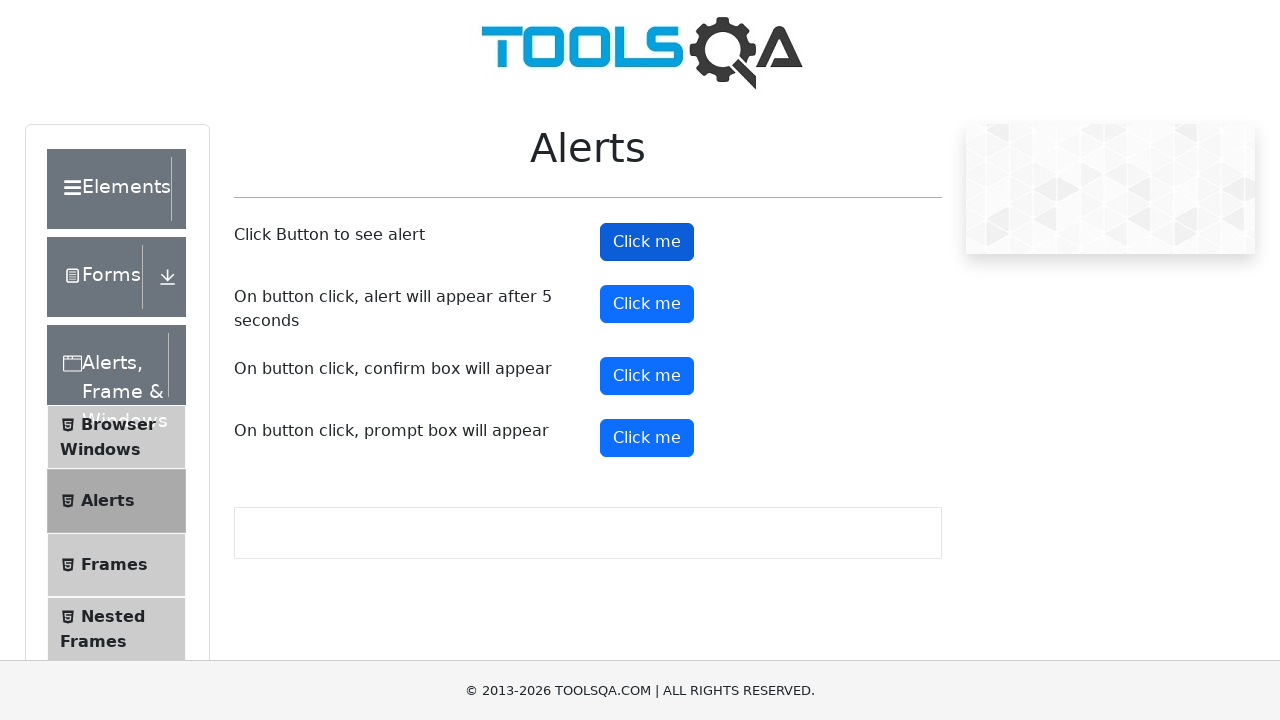

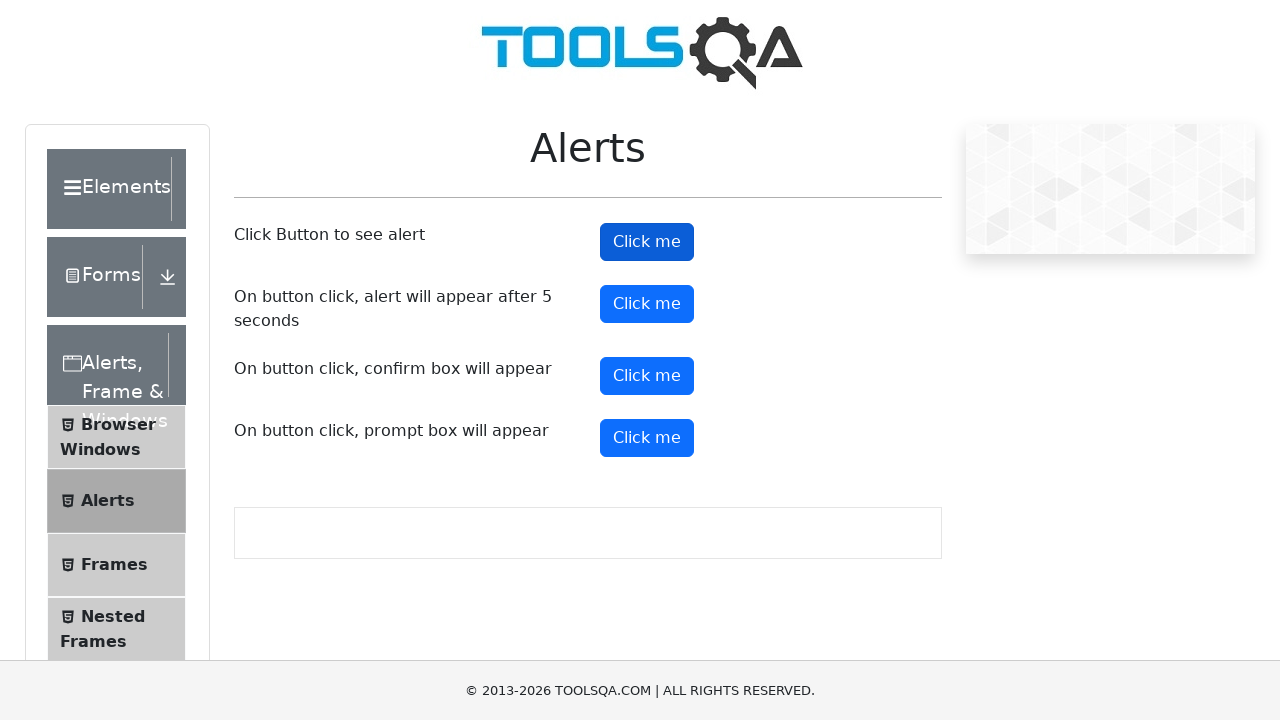